Tests an online SHA256 hash generator tool by entering sample text into the input field and verifying that the output field contains the generated hash.

Starting URL: https://emn178.github.io/online-tools/sha256.html

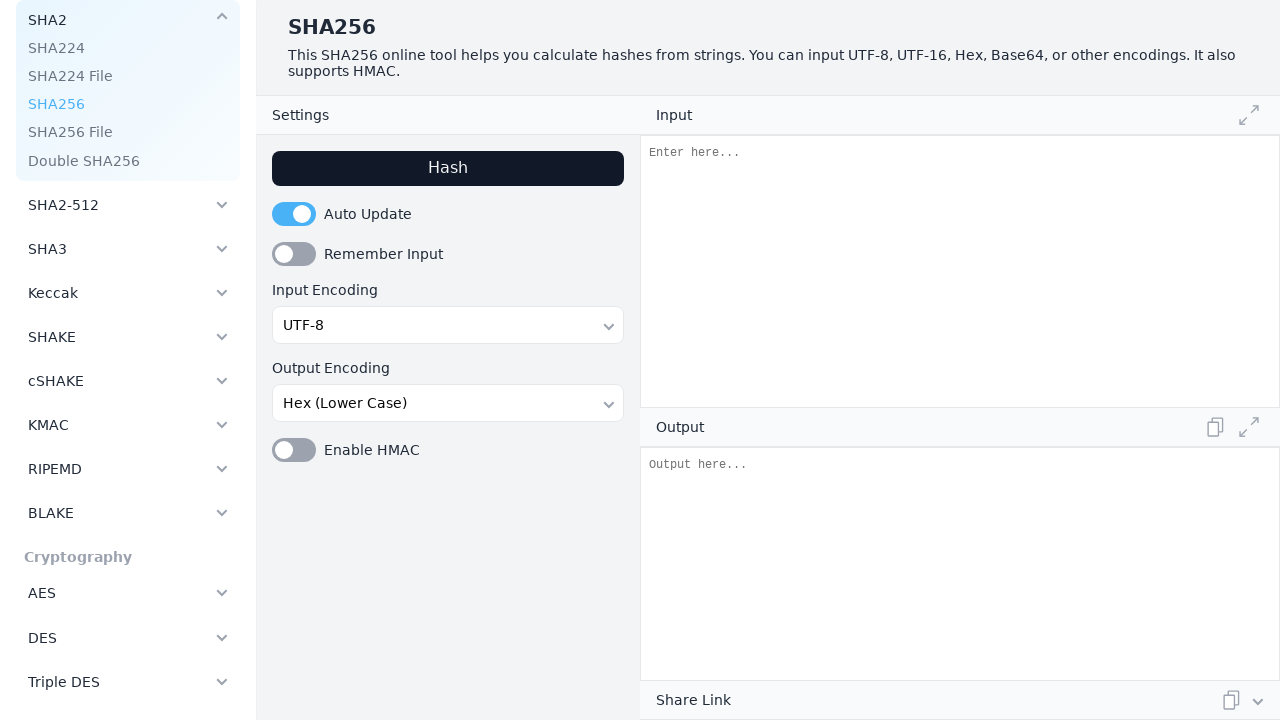

Filled input field with 'Sample text' on #input
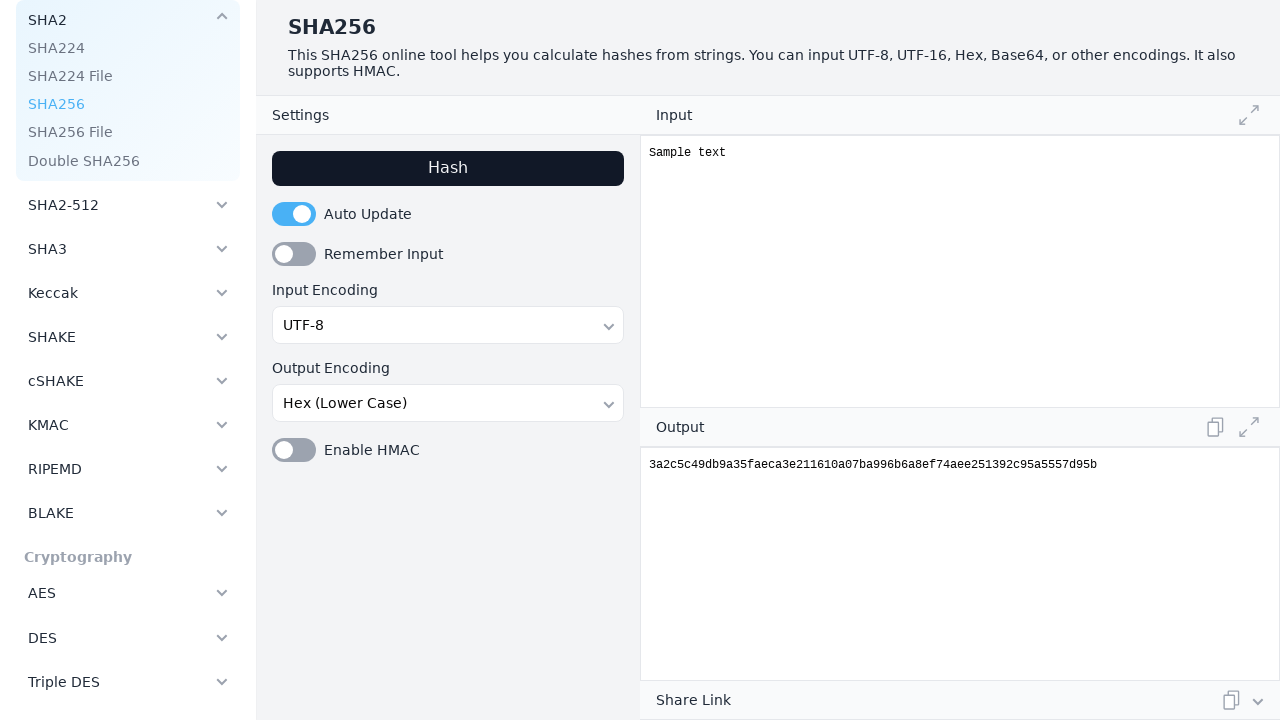

SHA256 hash output generated successfully
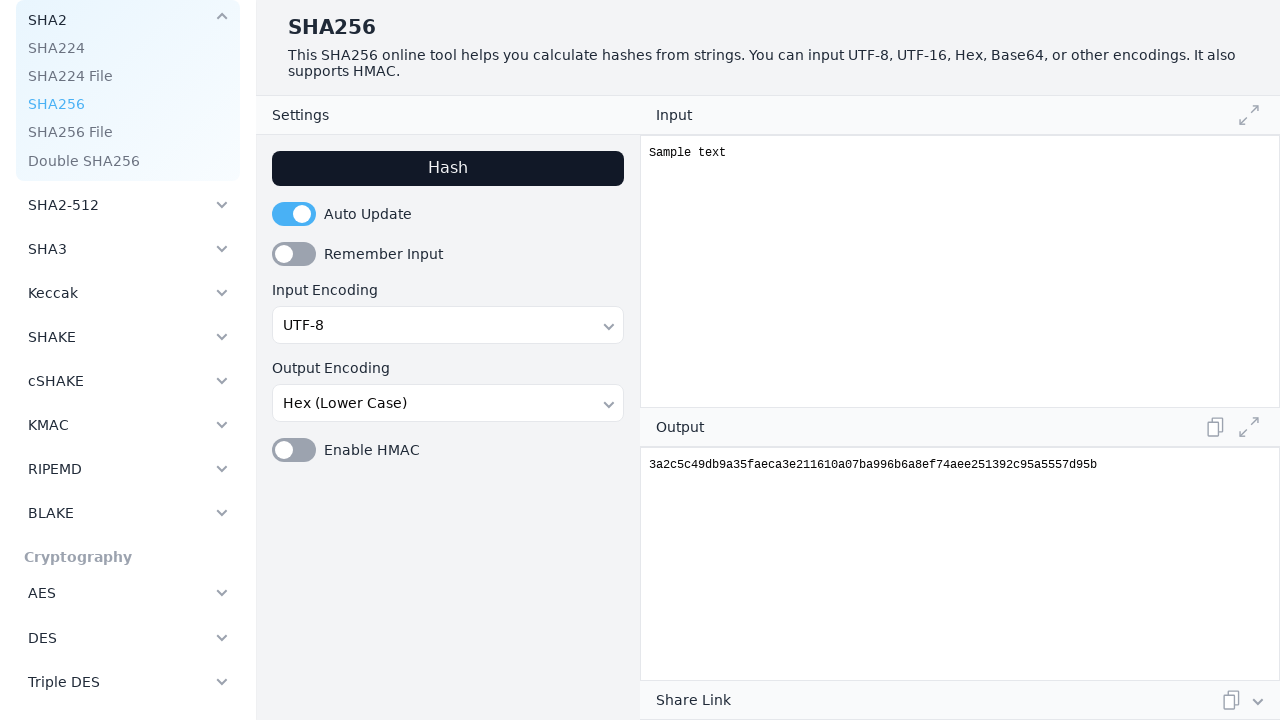

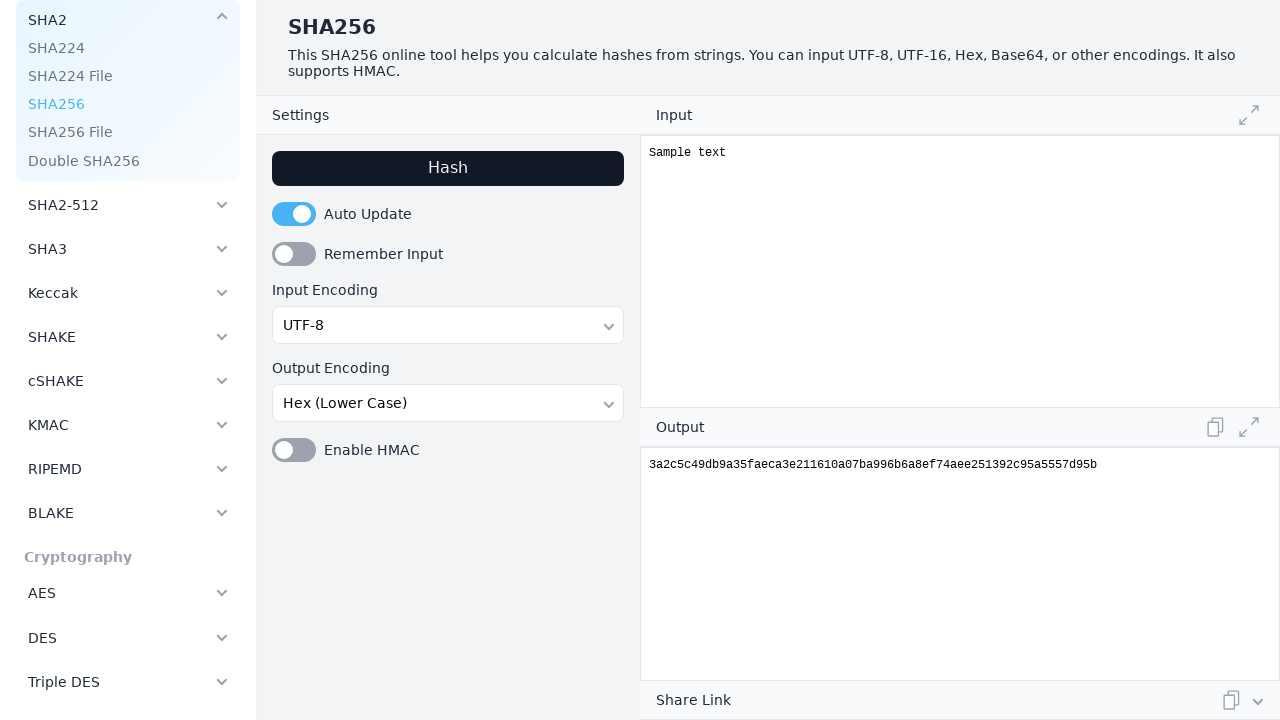